Tests searching for a non-existent order number and verifying the not found message appears

Starting URL: https://qa-scooter.praktikum-services.ru/

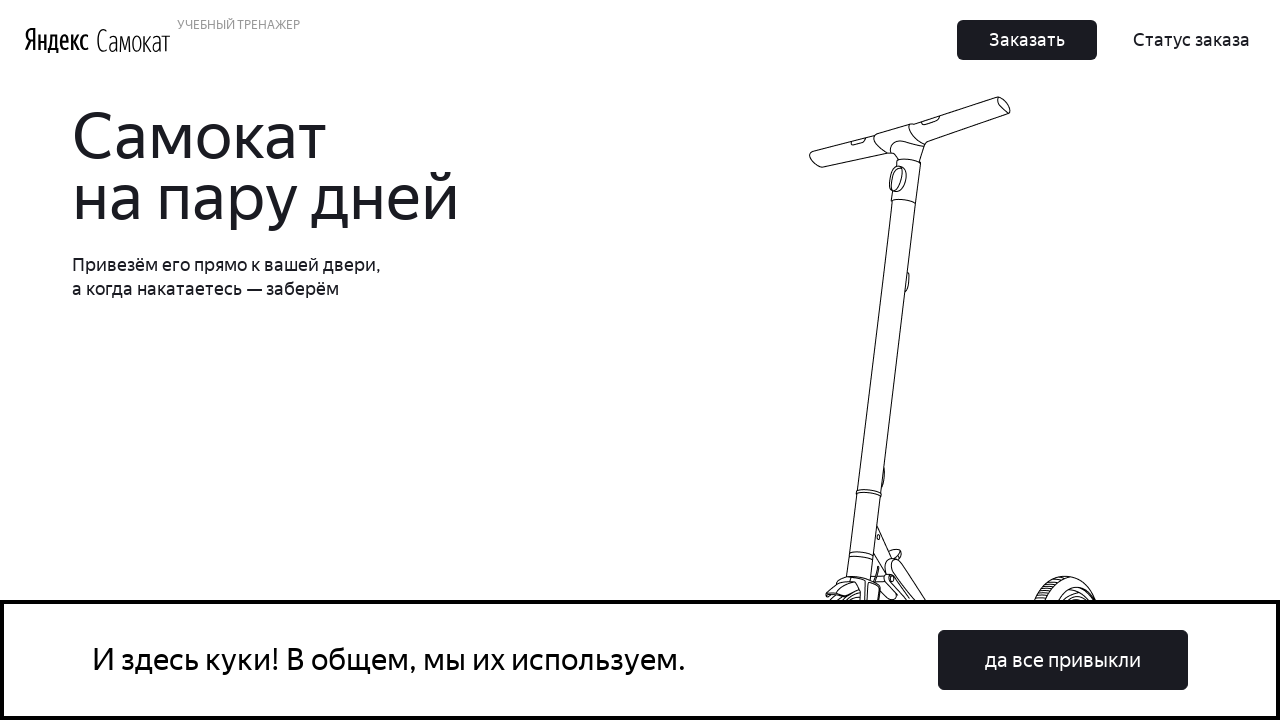

Clicked order status button at (1192, 40) on button:has-text('Статус заказа')
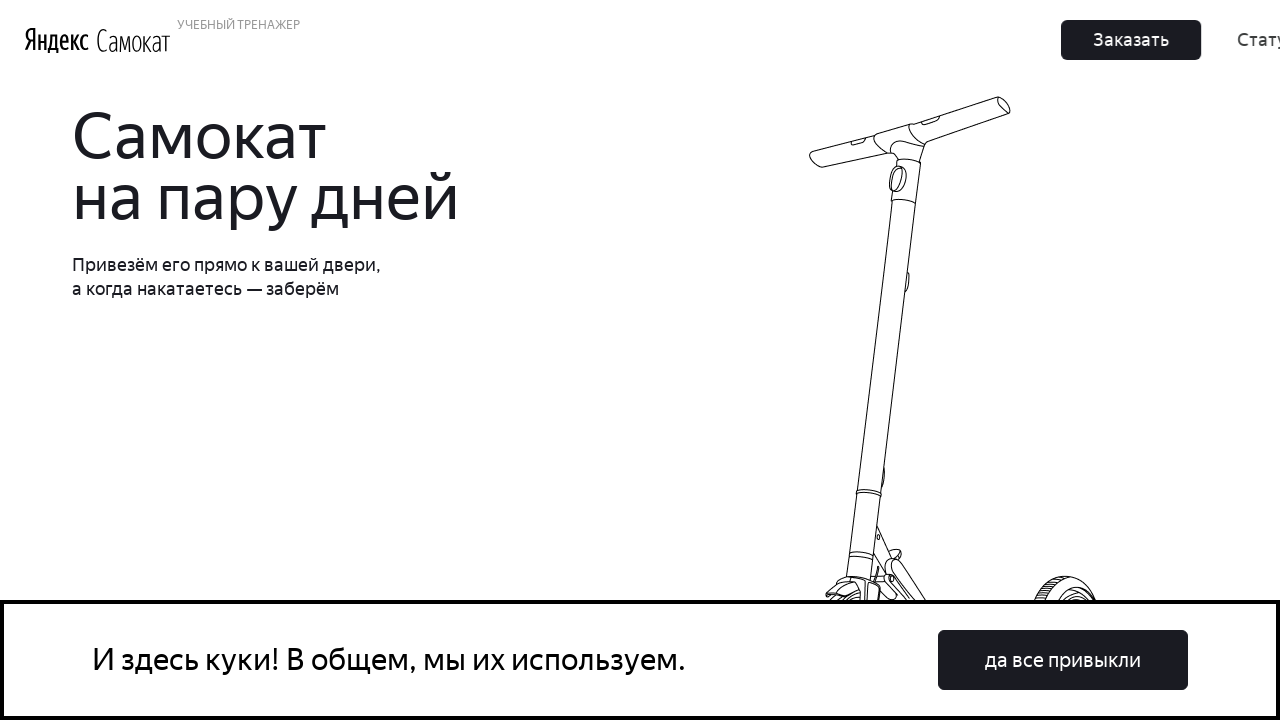

Filled order number field with non-existent order '12343' on input[placeholder*='Введите номер заказа']
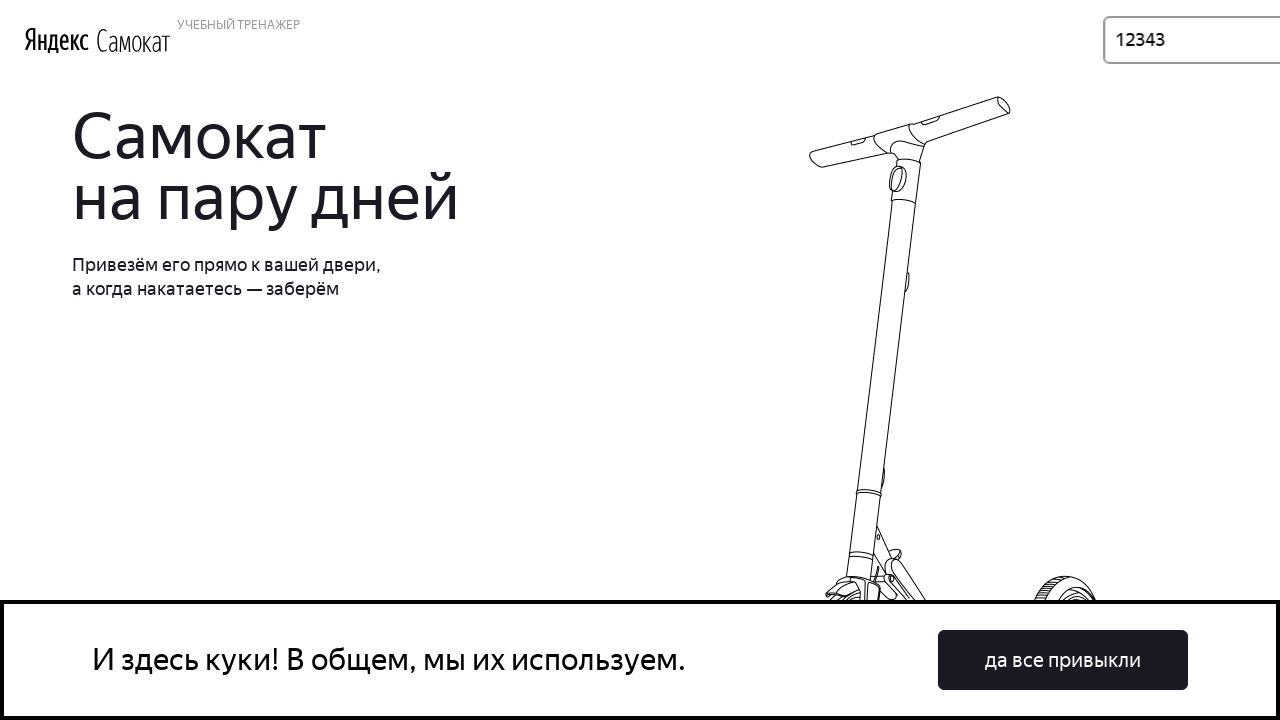

Clicked search button to find order at (1216, 40) on button:has-text('Go!')
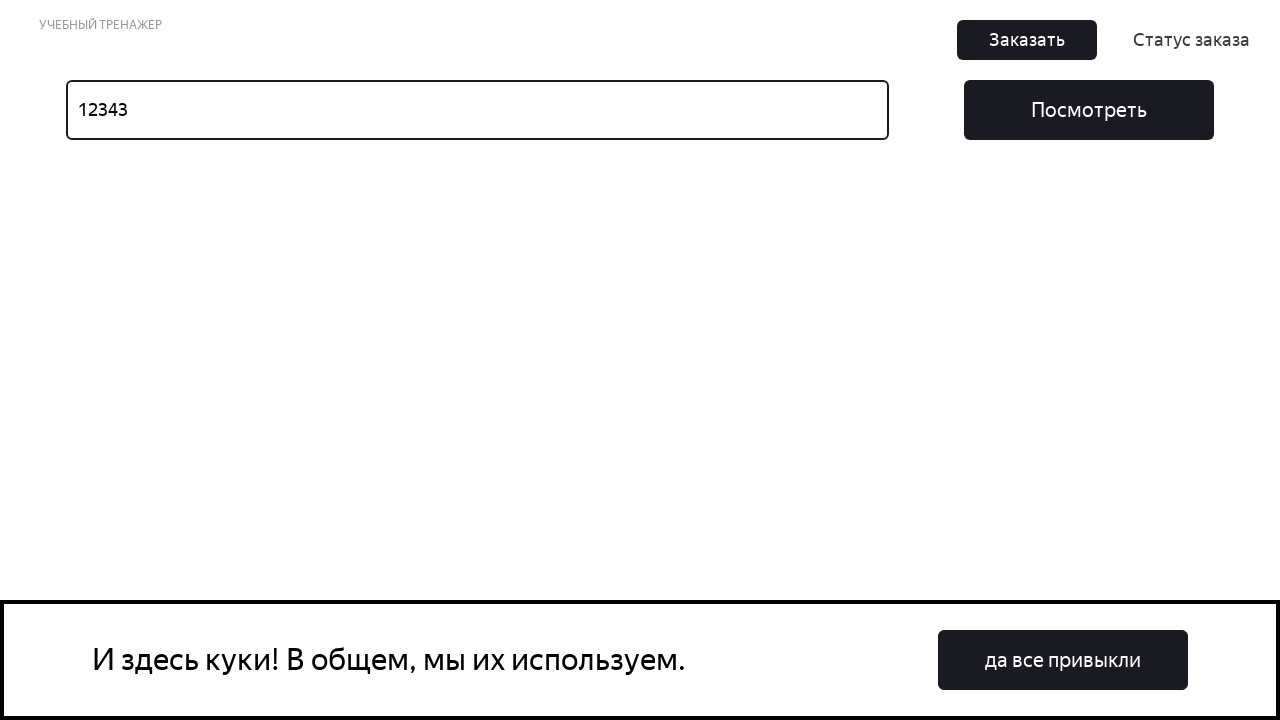

Not found message appeared - order search completed successfully
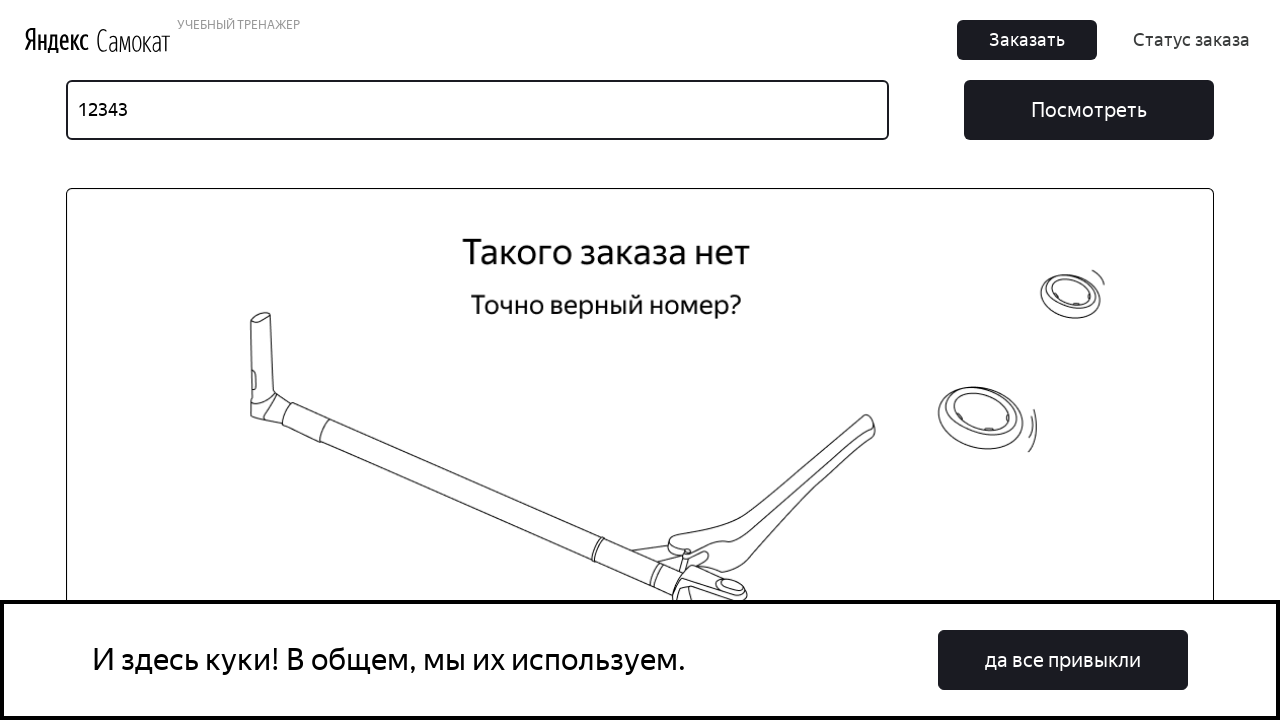

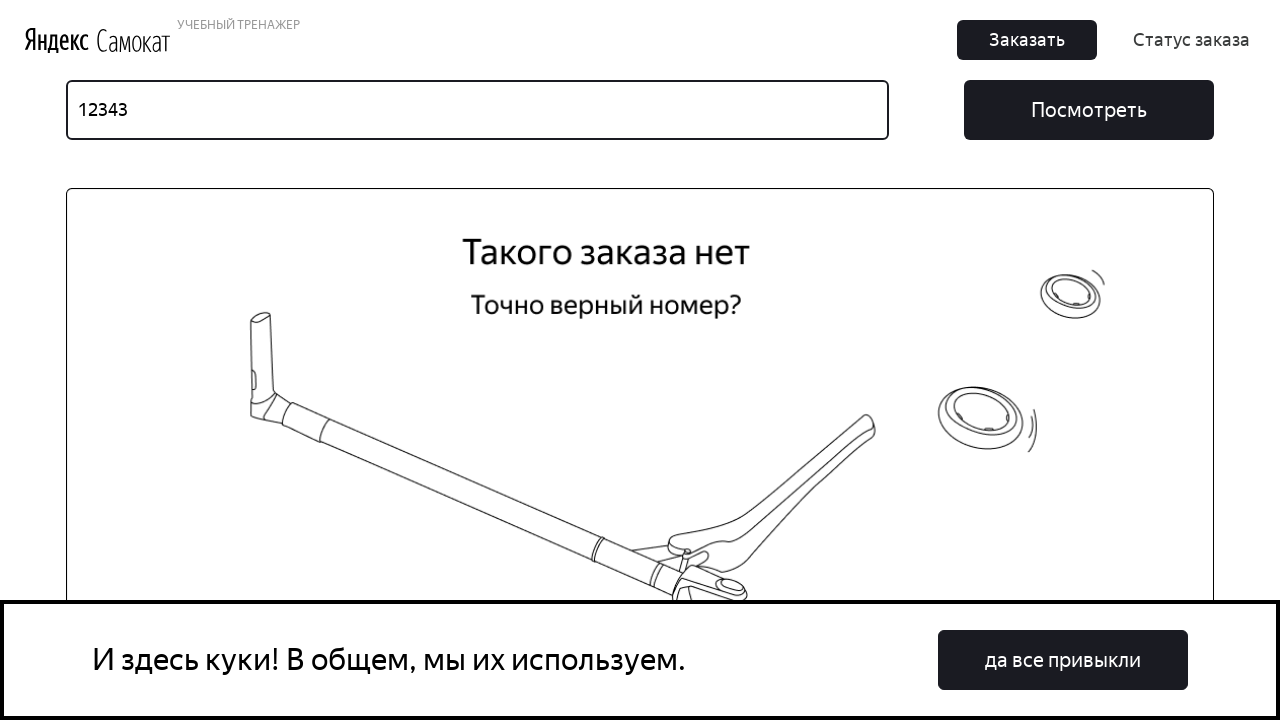